Navigates to a GitHub repository page, clicks on the Insights tab, and verifies the Dependency graph link is present

Starting URL: https://github.com/DennorQA/PlatformaticaQA

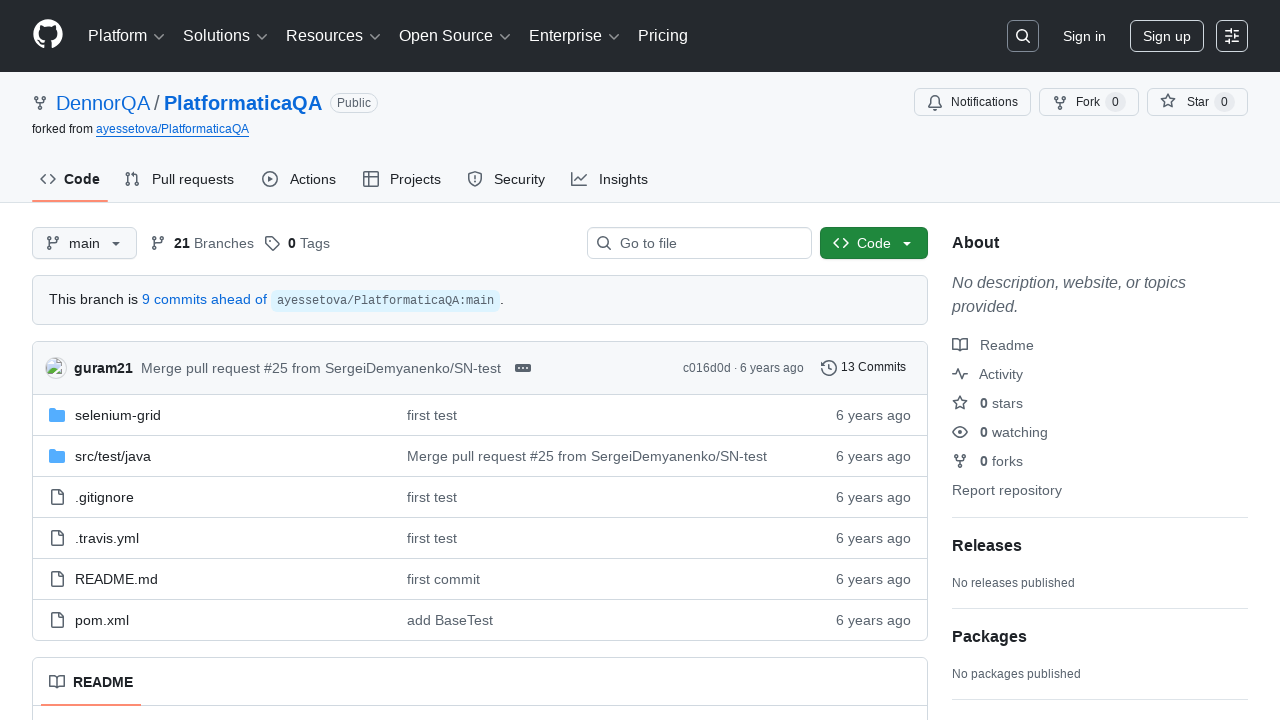

Navigated to GitHub repository page
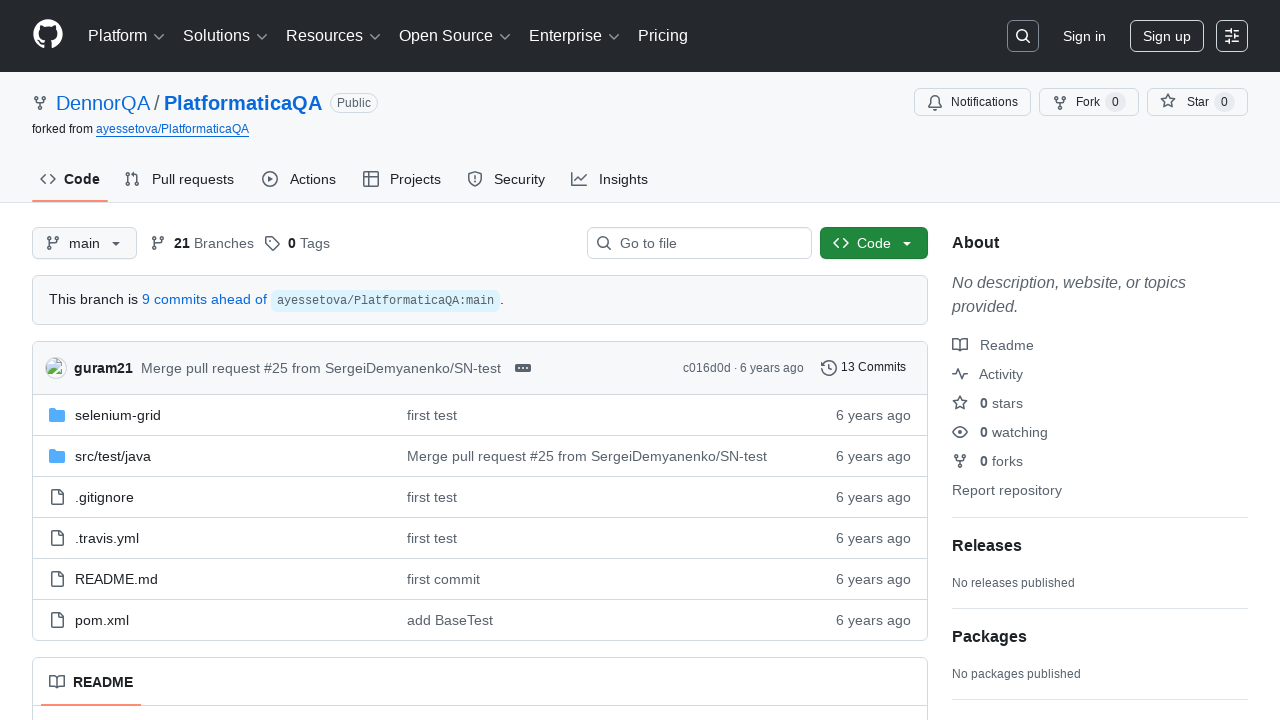

Clicked on the Insights tab at (623, 179) on xpath=//span[text()='Insights']
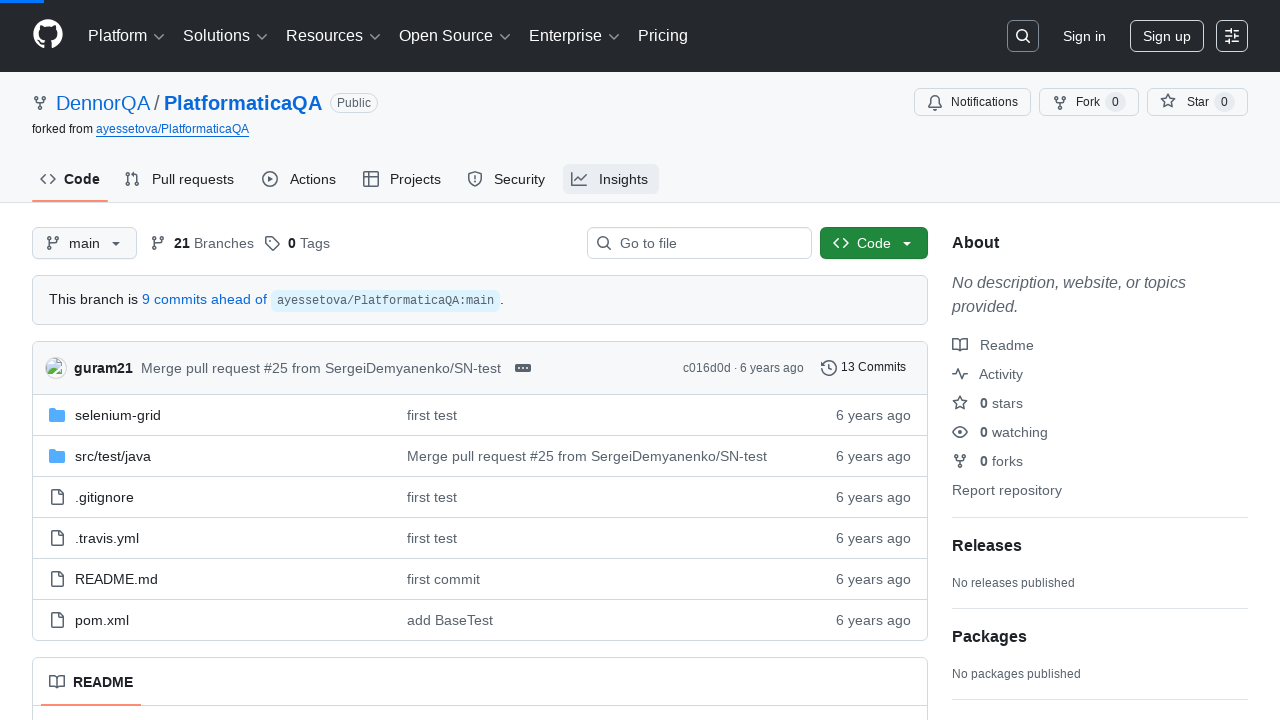

Dependency graph link loaded
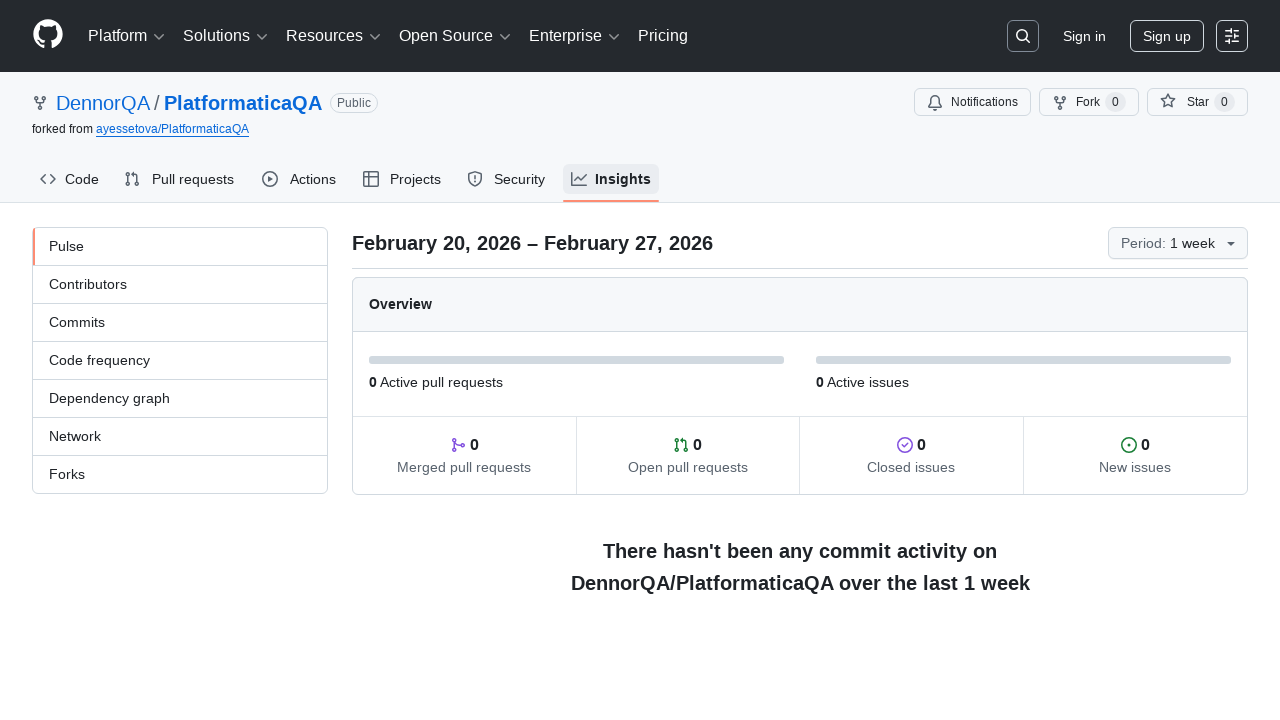

Located the Dependency graph link element
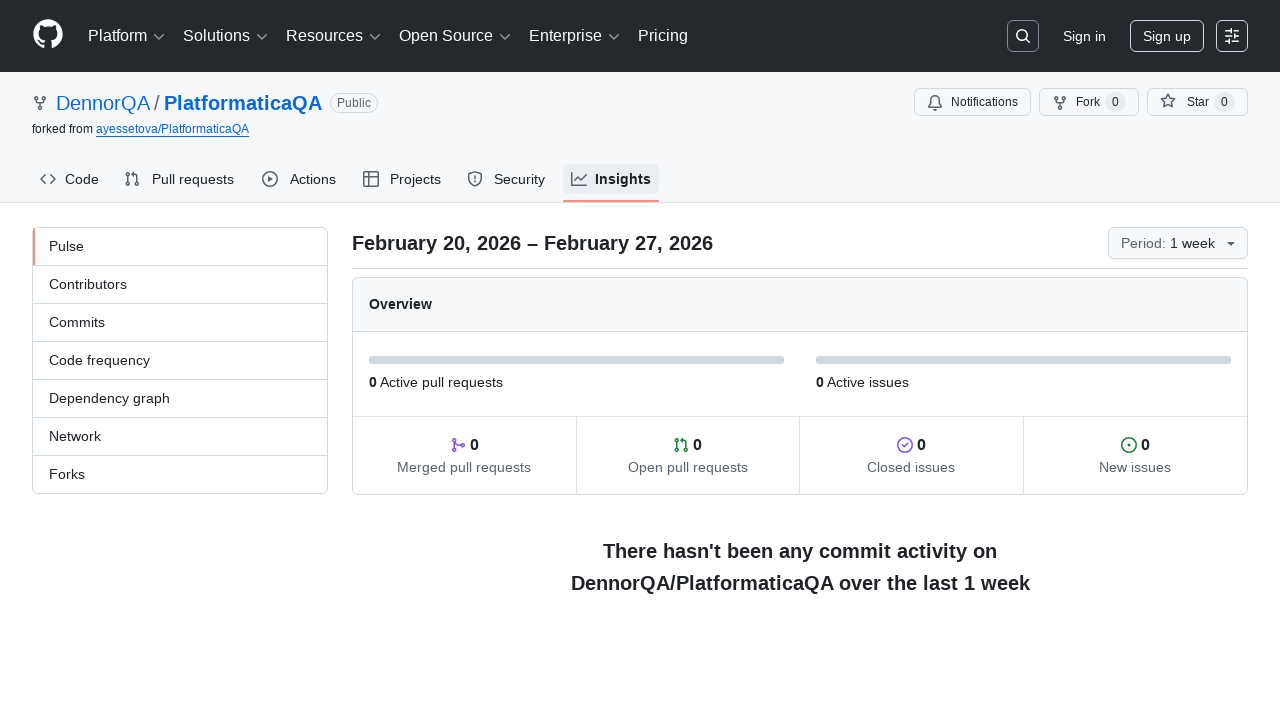

Verified that Dependency graph link text is correct
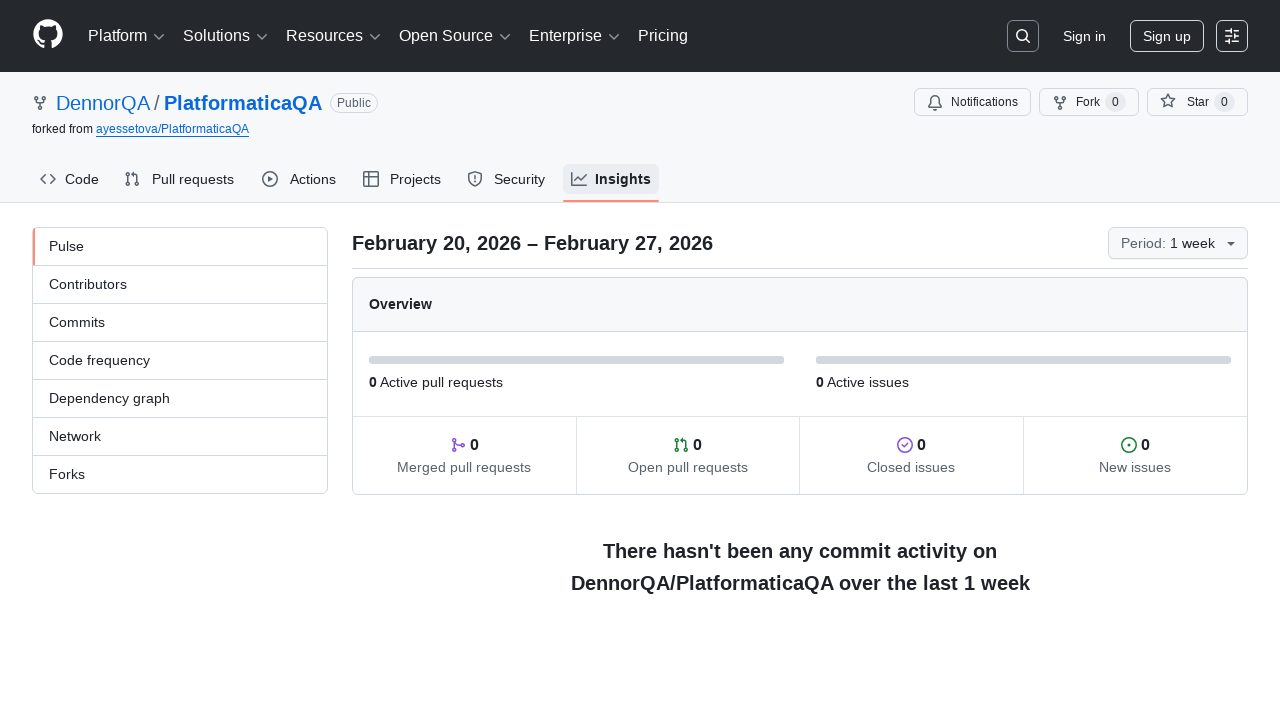

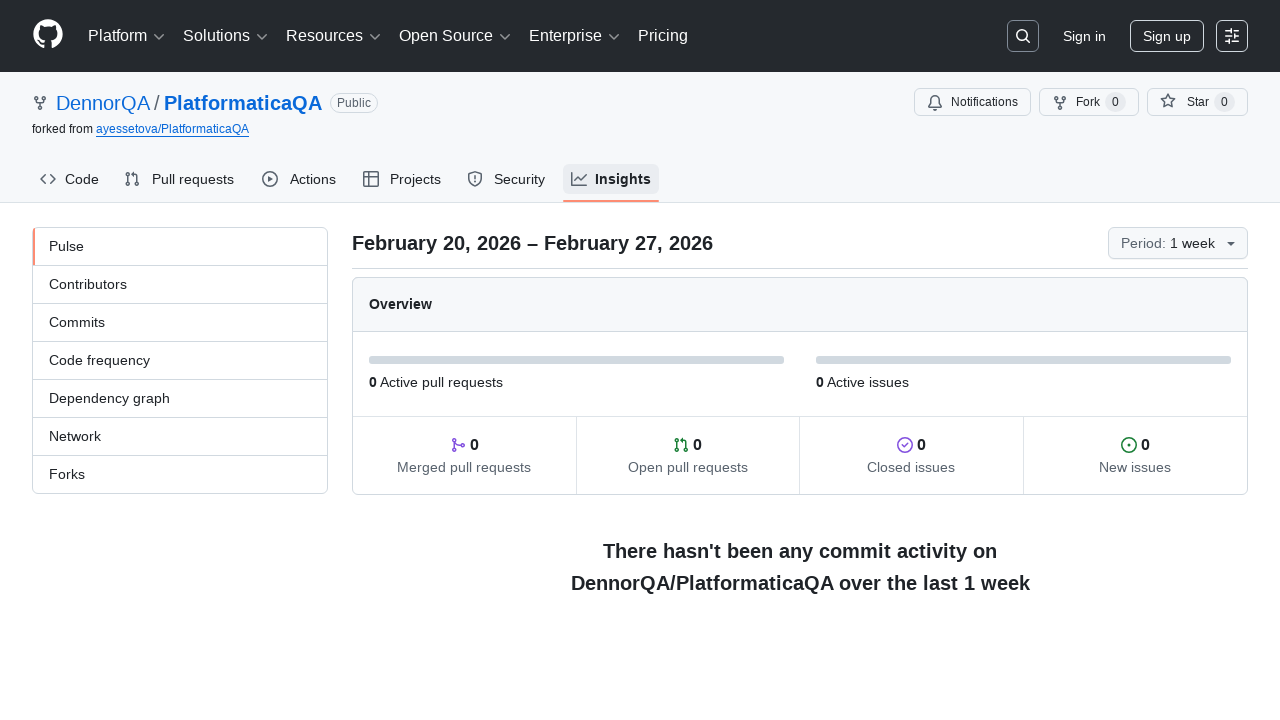